Tests that clicking the "Due" column header twice sorts the numeric values in descending order.

Starting URL: http://the-internet.herokuapp.com/tables

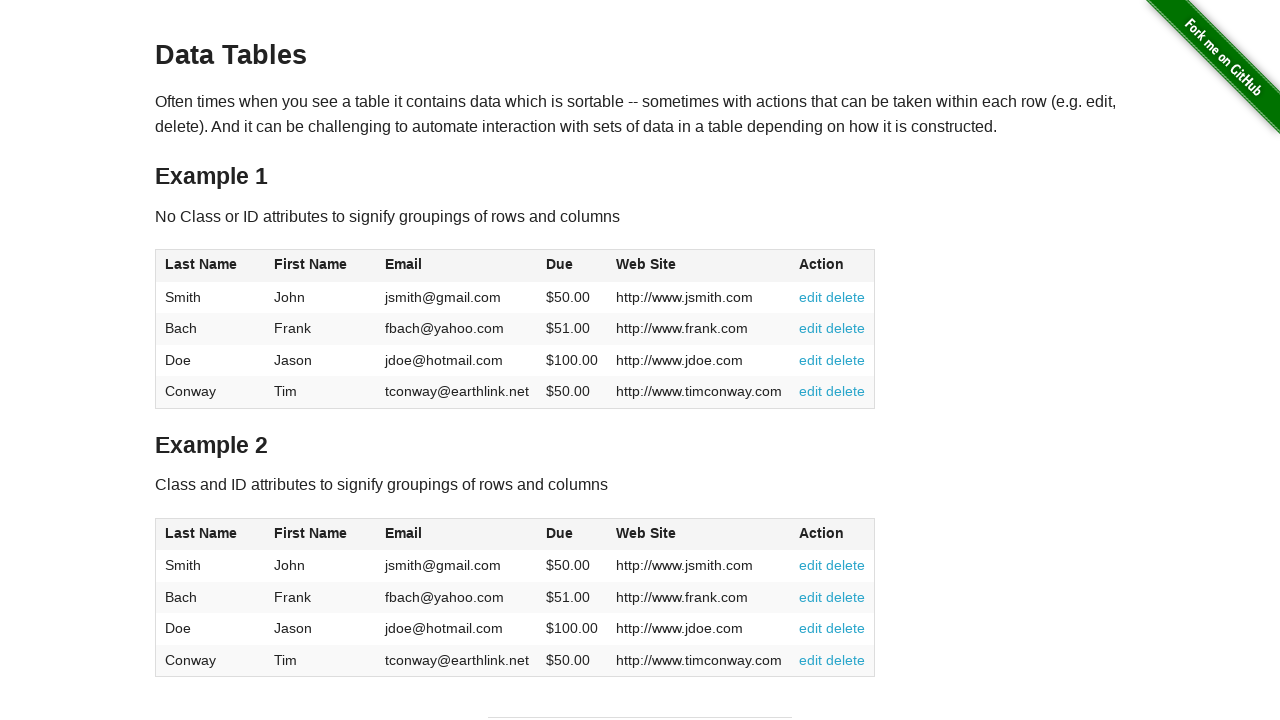

Clicked 'Due' column header first time to initiate sort at (572, 266) on #table1 thead tr th:nth-of-type(4)
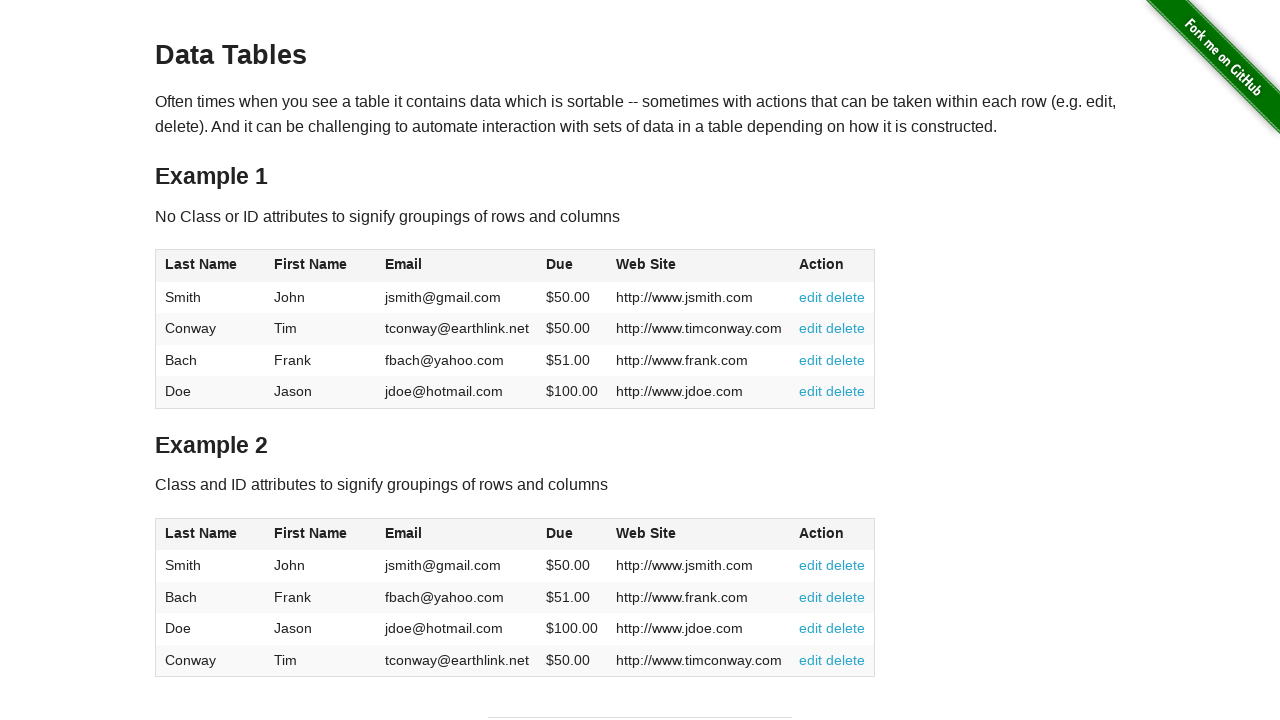

Clicked 'Due' column header second time to sort in descending order at (572, 266) on #table1 thead tr th:nth-of-type(4)
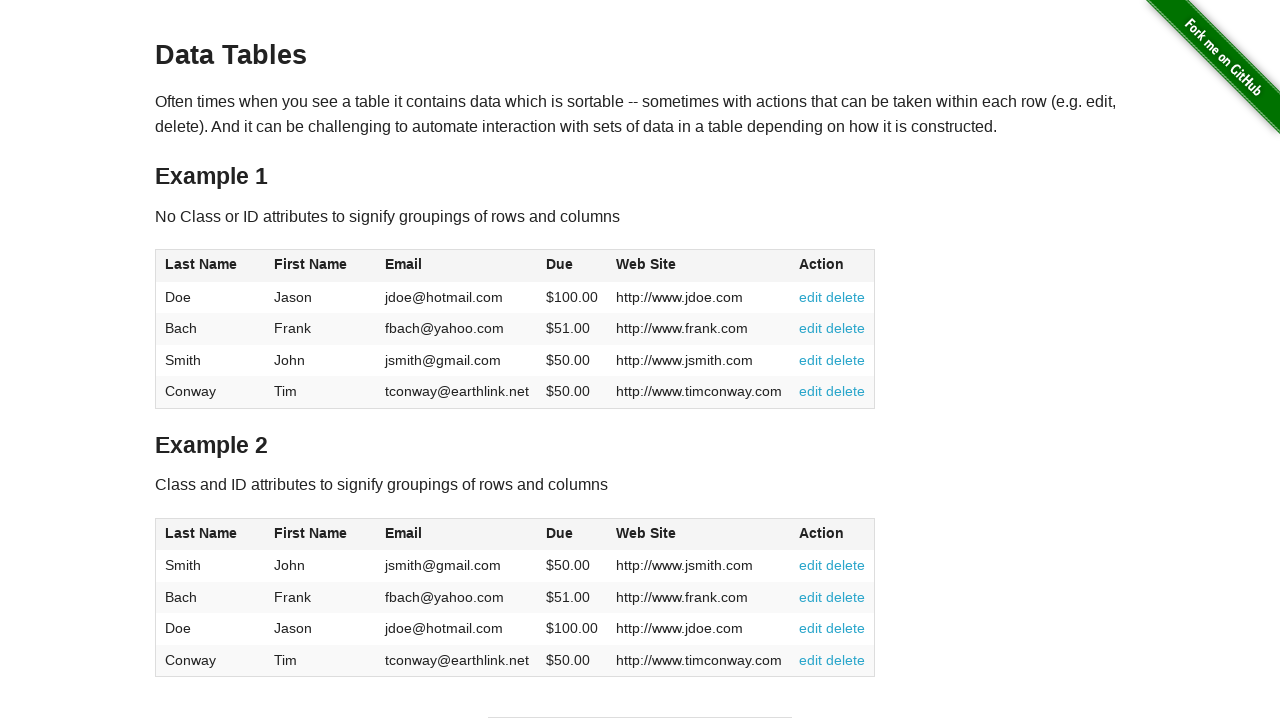

Table loaded and numeric values are now sorted in descending order
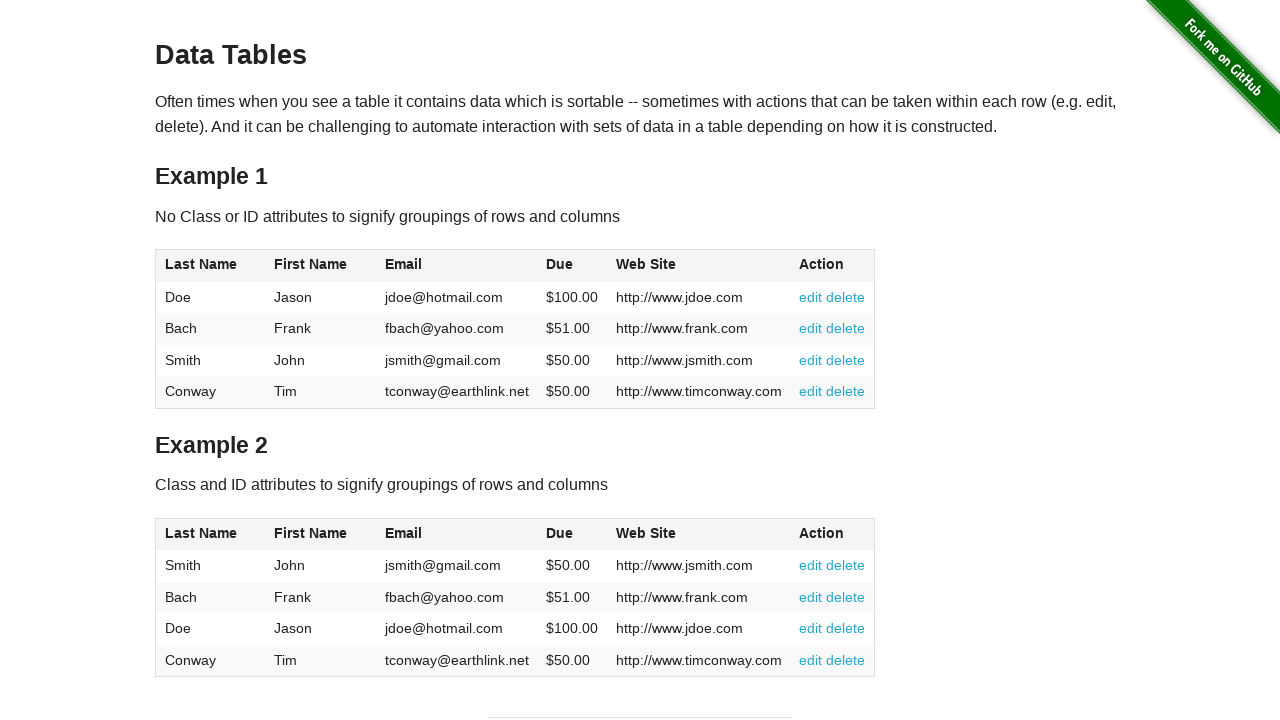

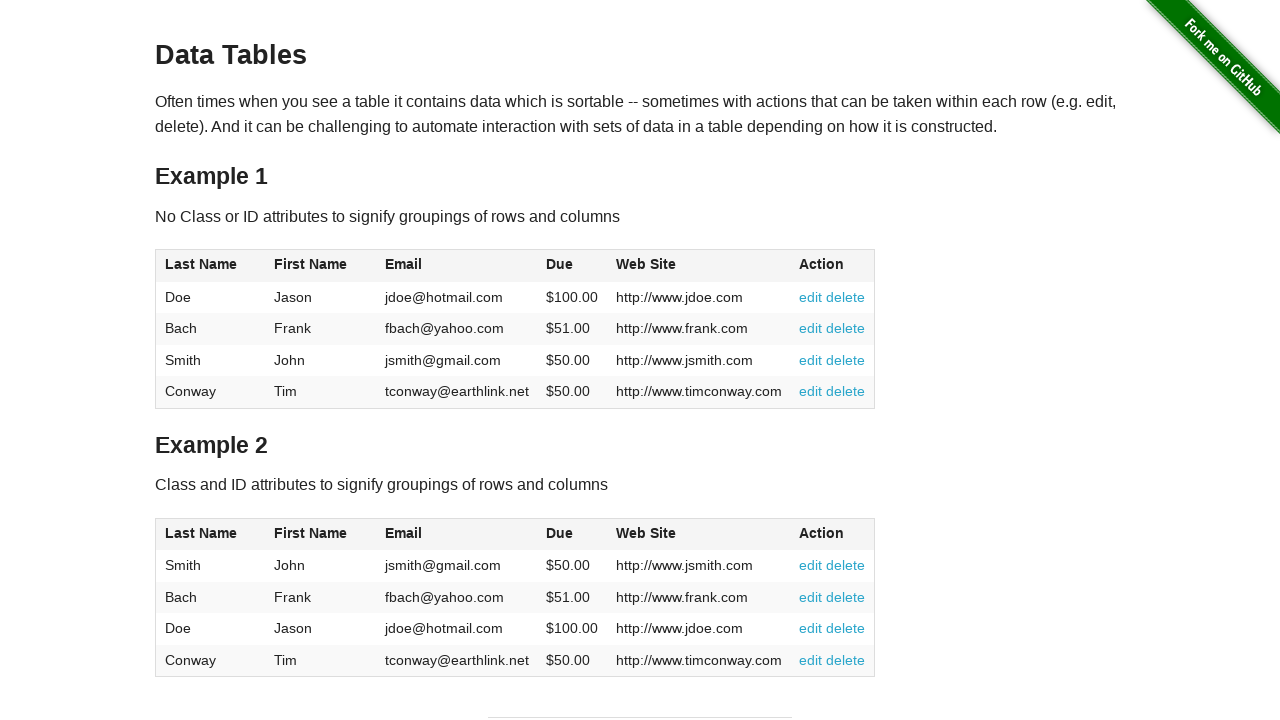